Tests double-click functionality on a button element by performing a double click action

Starting URL: https://demoqa.com/buttons

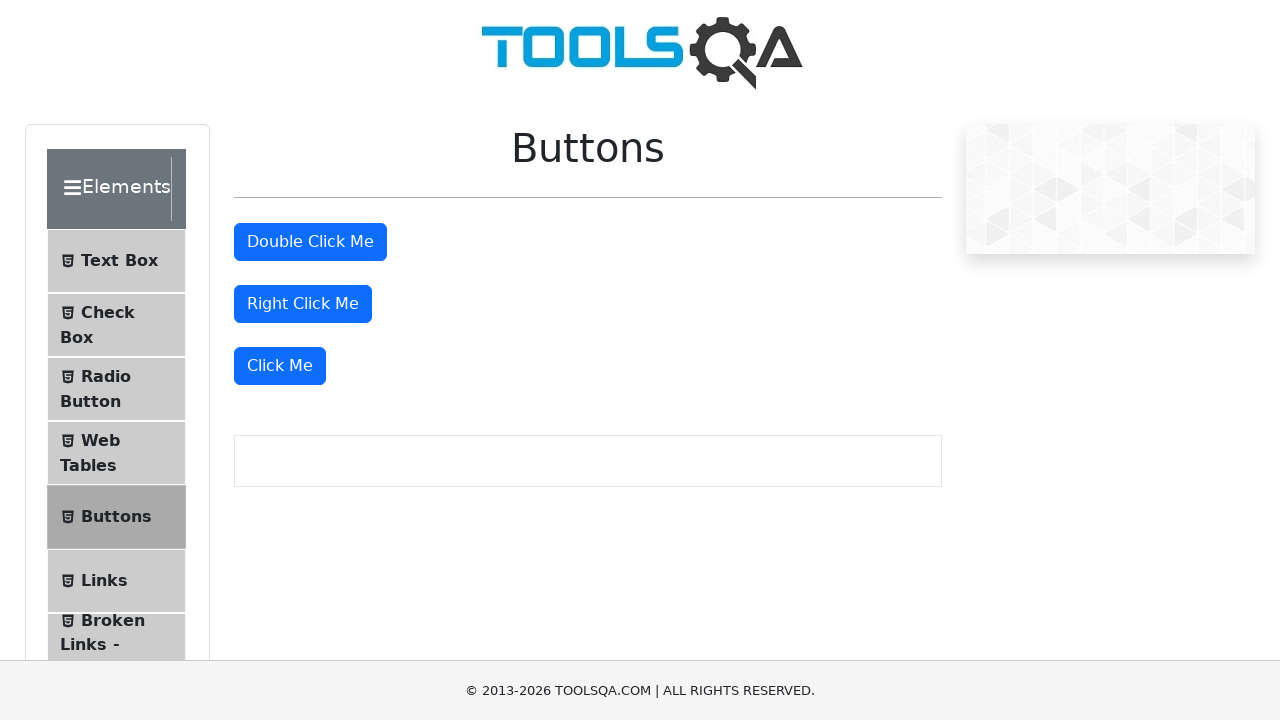

Double-clicked the double click button at (310, 242) on #doubleClickBtn
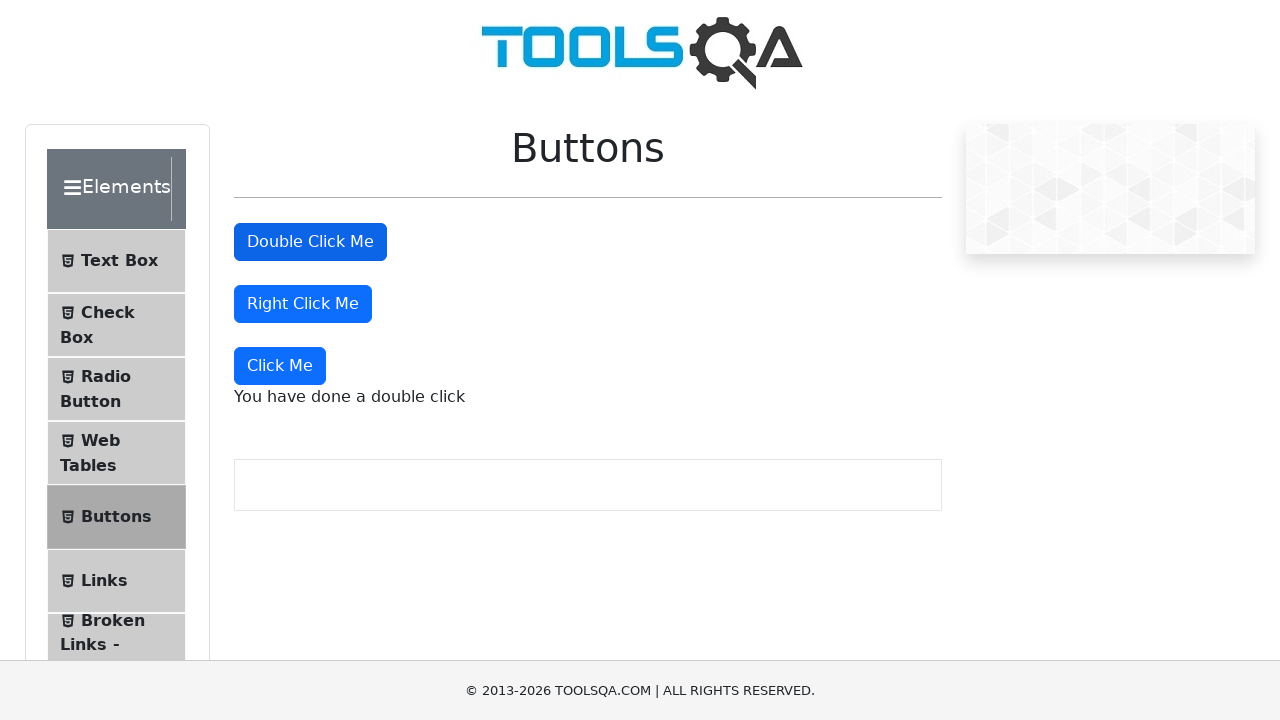

Double click message appeared
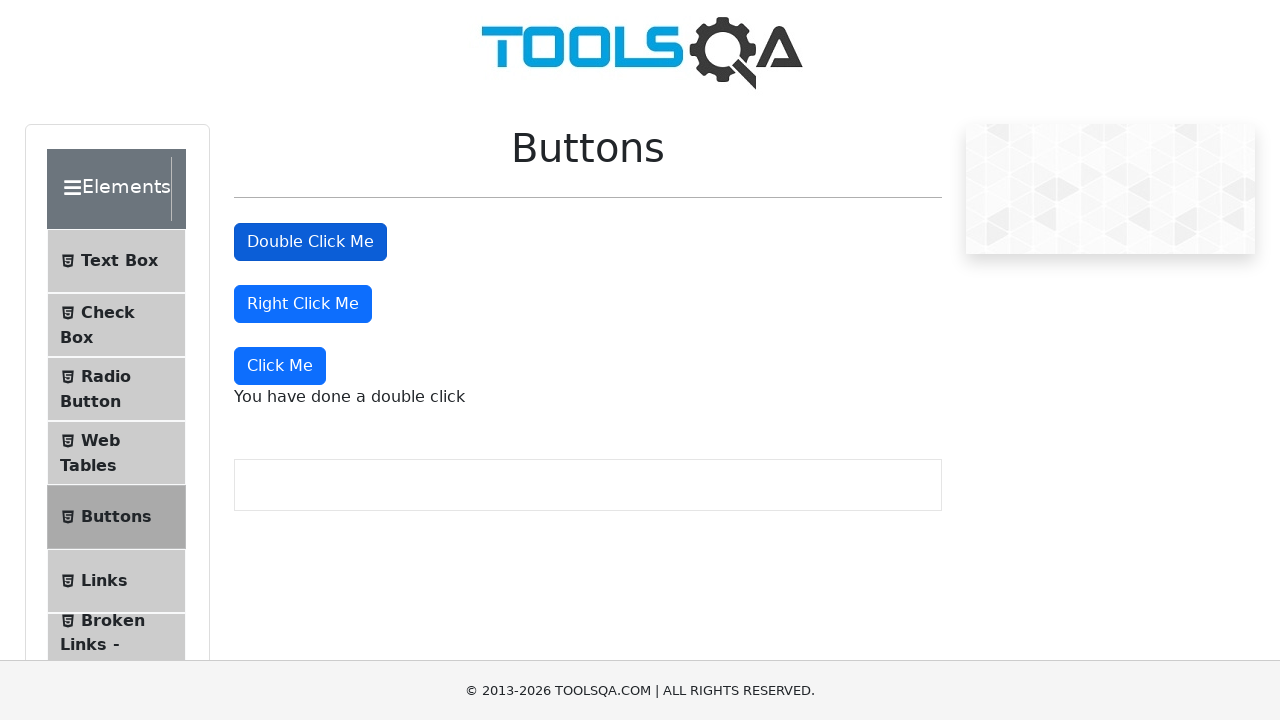

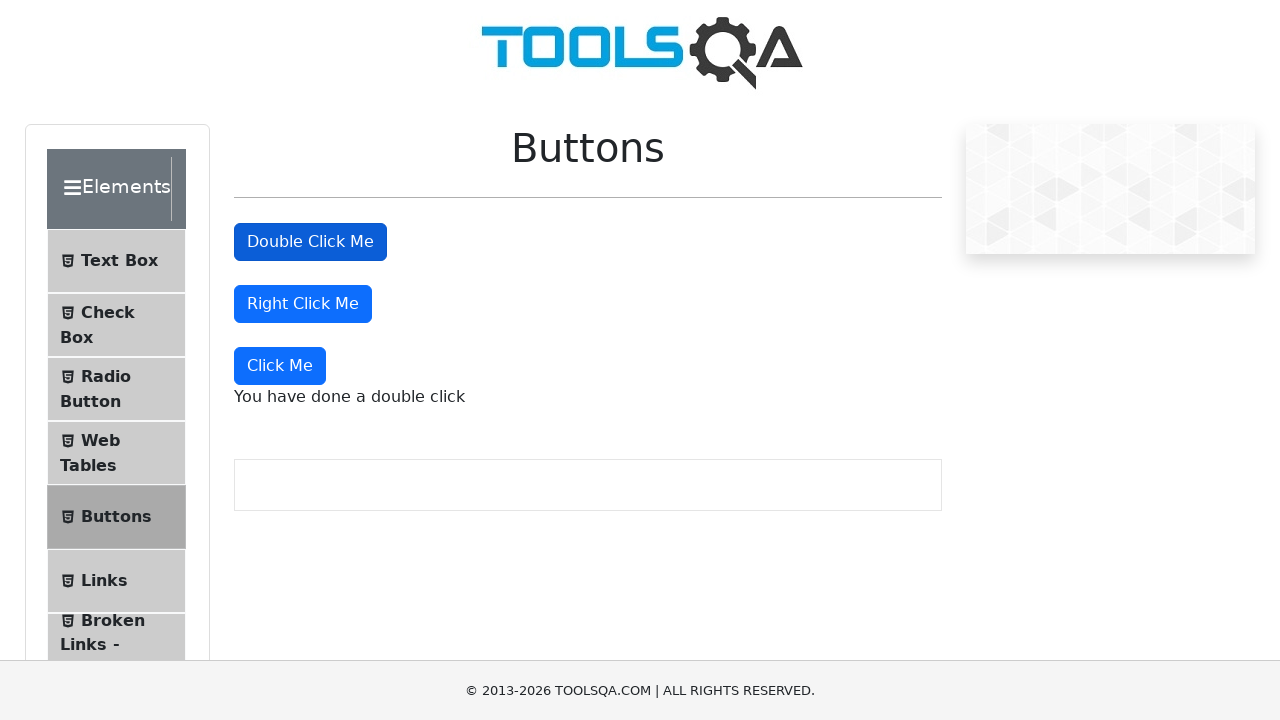